Tests a sample todo app by marking items as done and adding a new item to the list, then verifying the item was added correctly.

Starting URL: https://lambdatest.github.io/sample-todo-app/

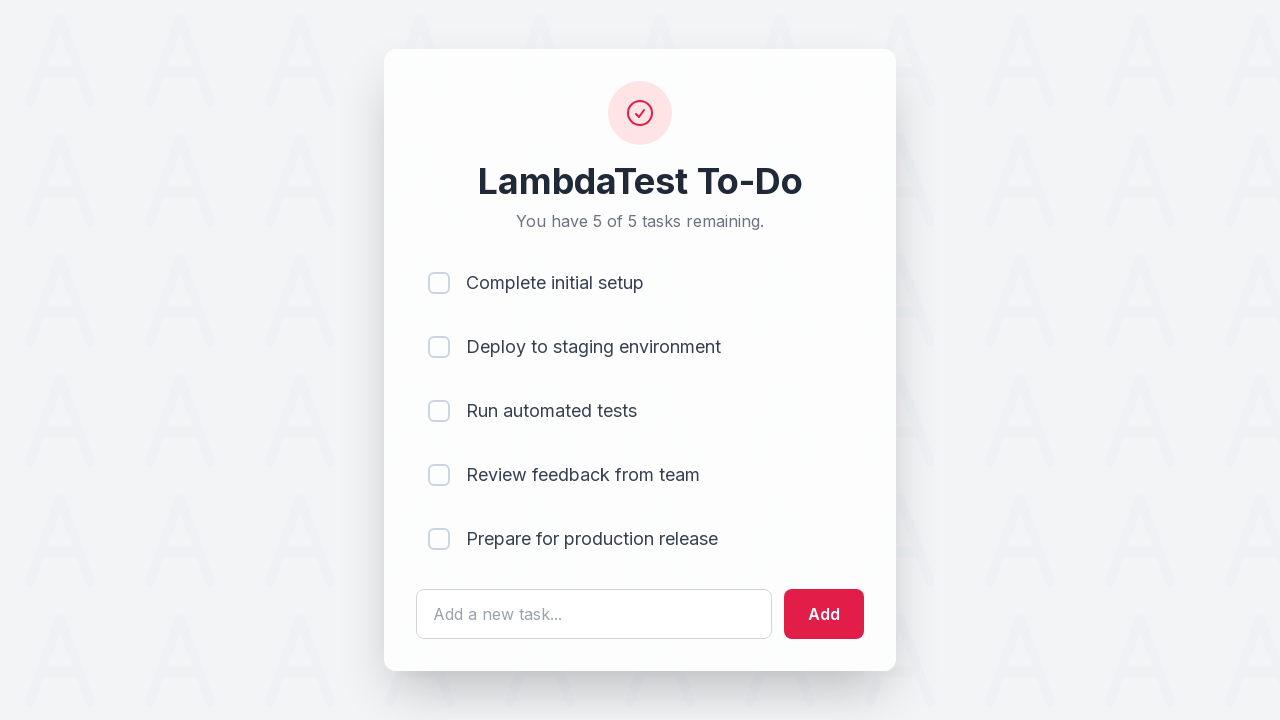

Marked first todo item as done at (439, 283) on input[name='li1']
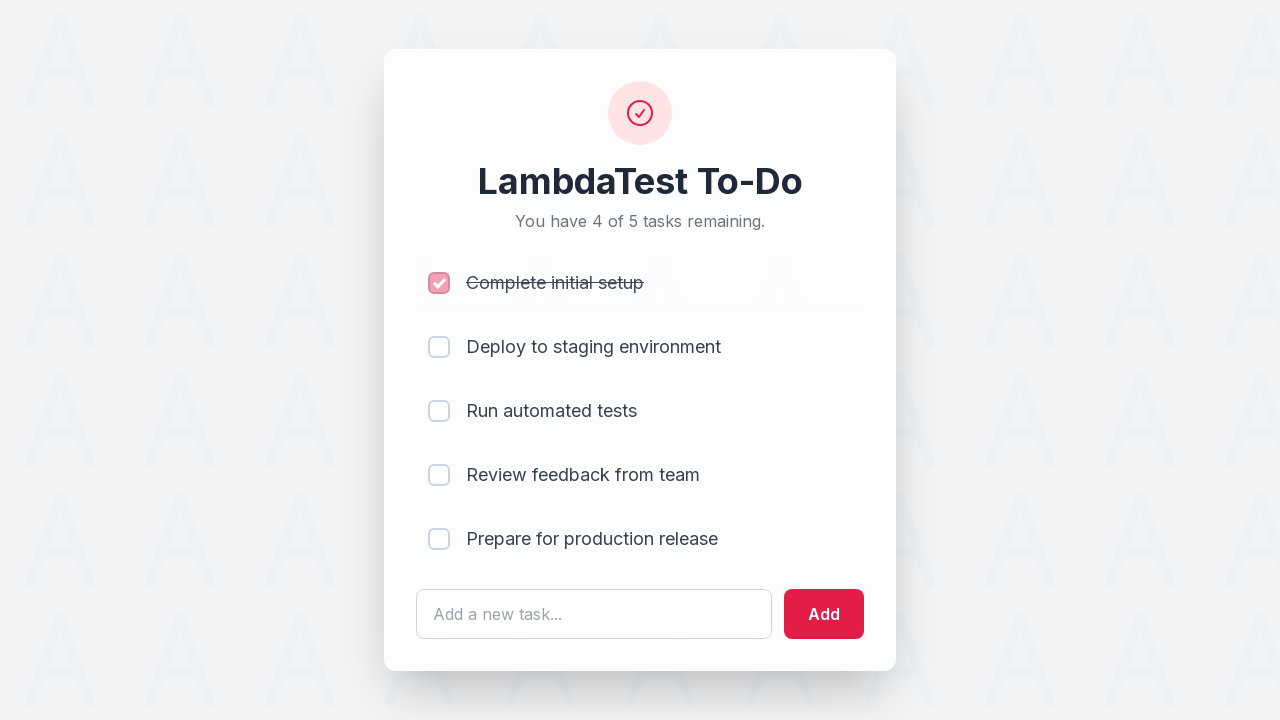

Marked second todo item as done at (439, 347) on input[name='li2']
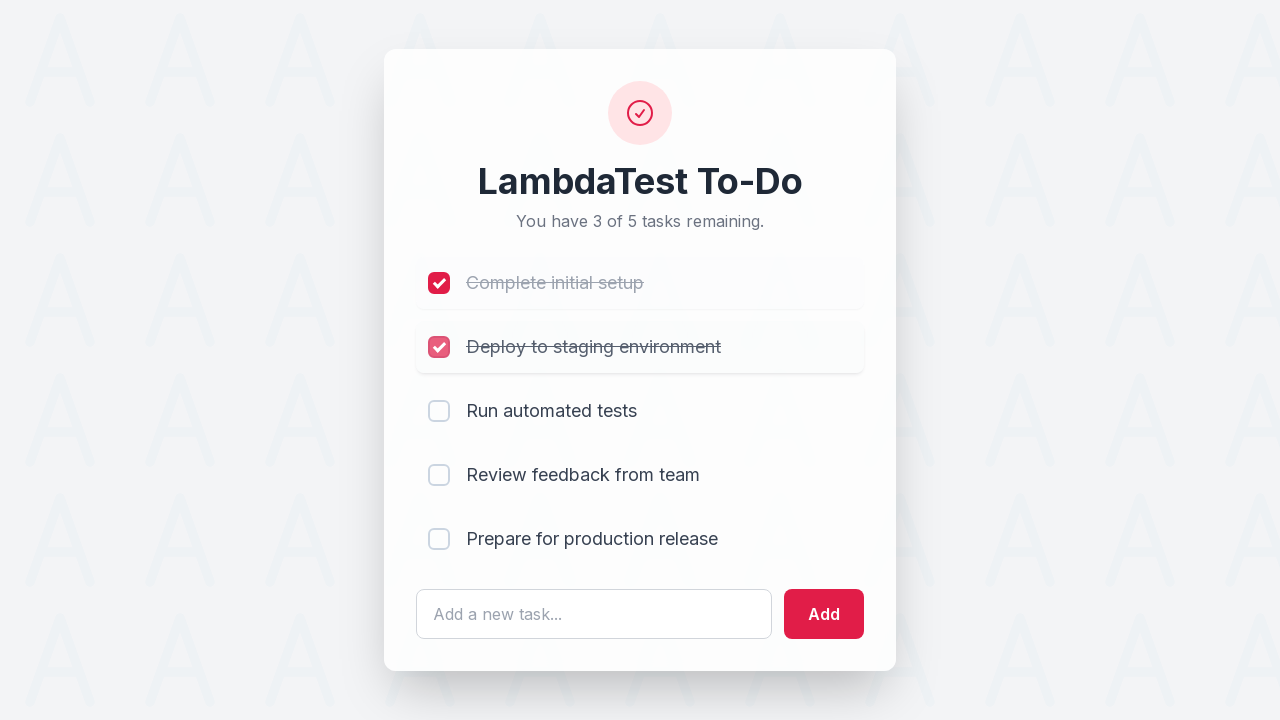

Filled todo input field with 'Yey, Let's add it to list' on #sampletodotext
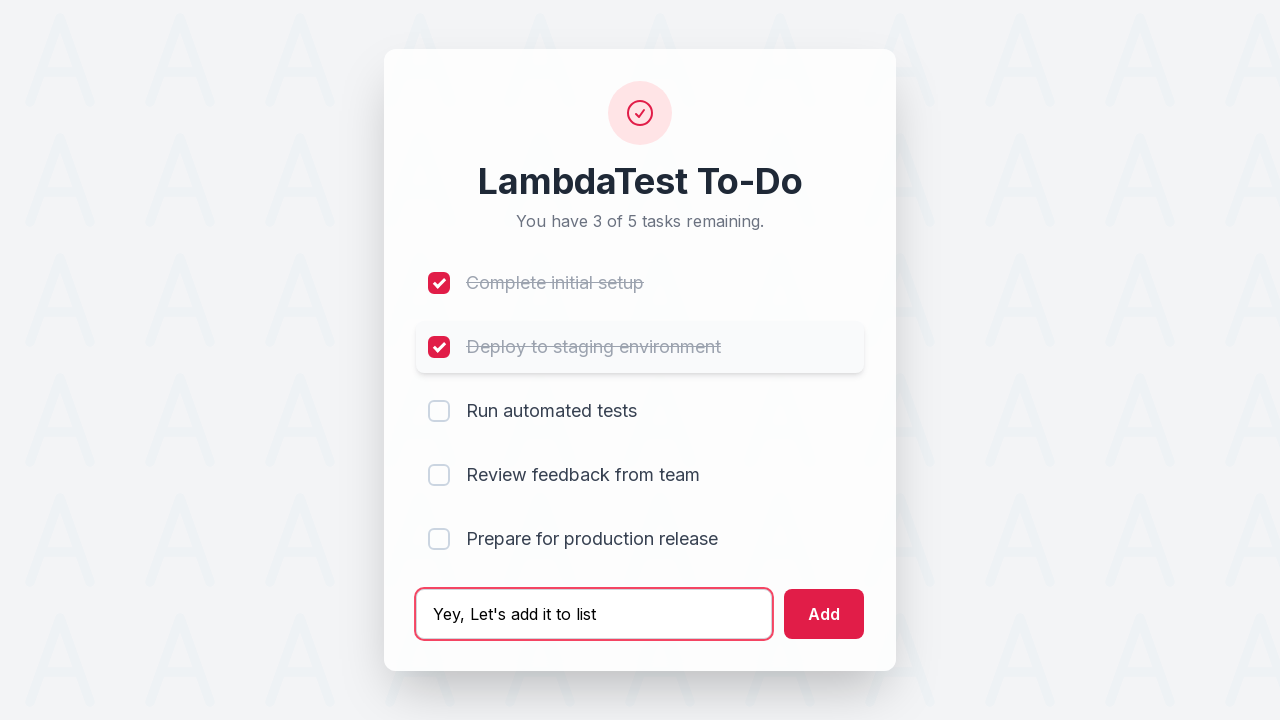

Clicked add button to submit new todo item at (824, 614) on #addbutton
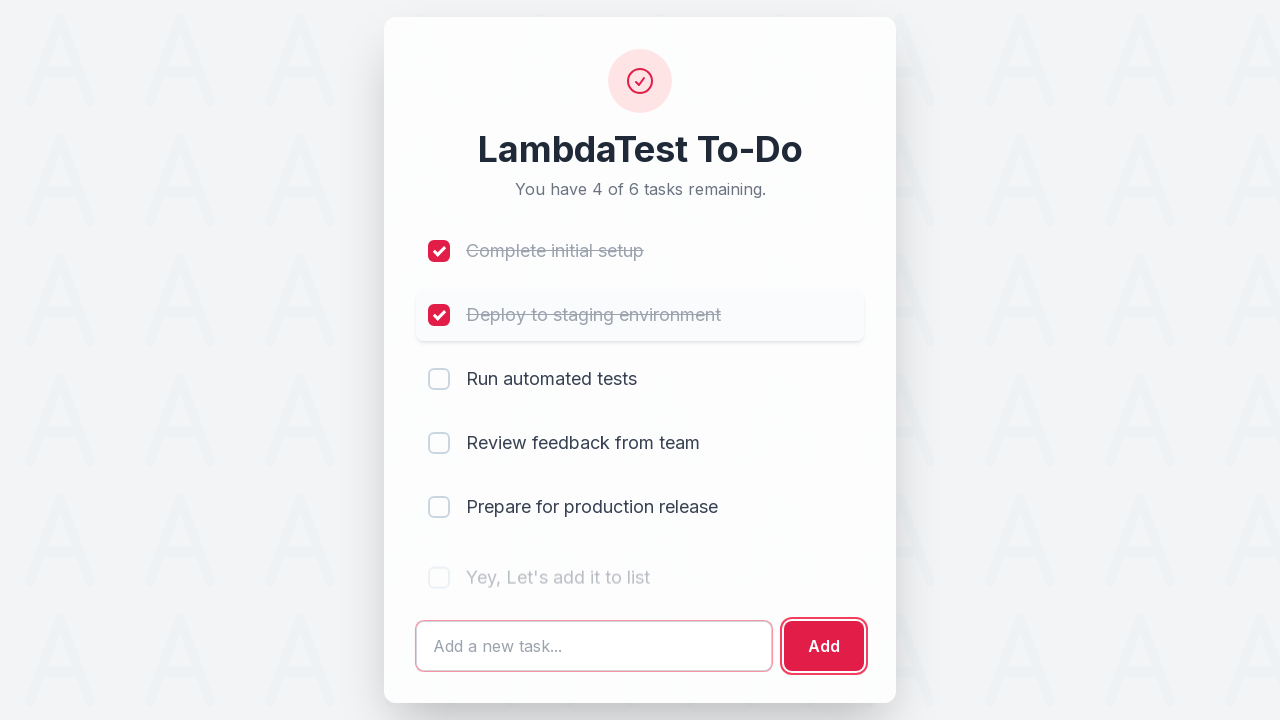

New todo item appeared in the list at position 6
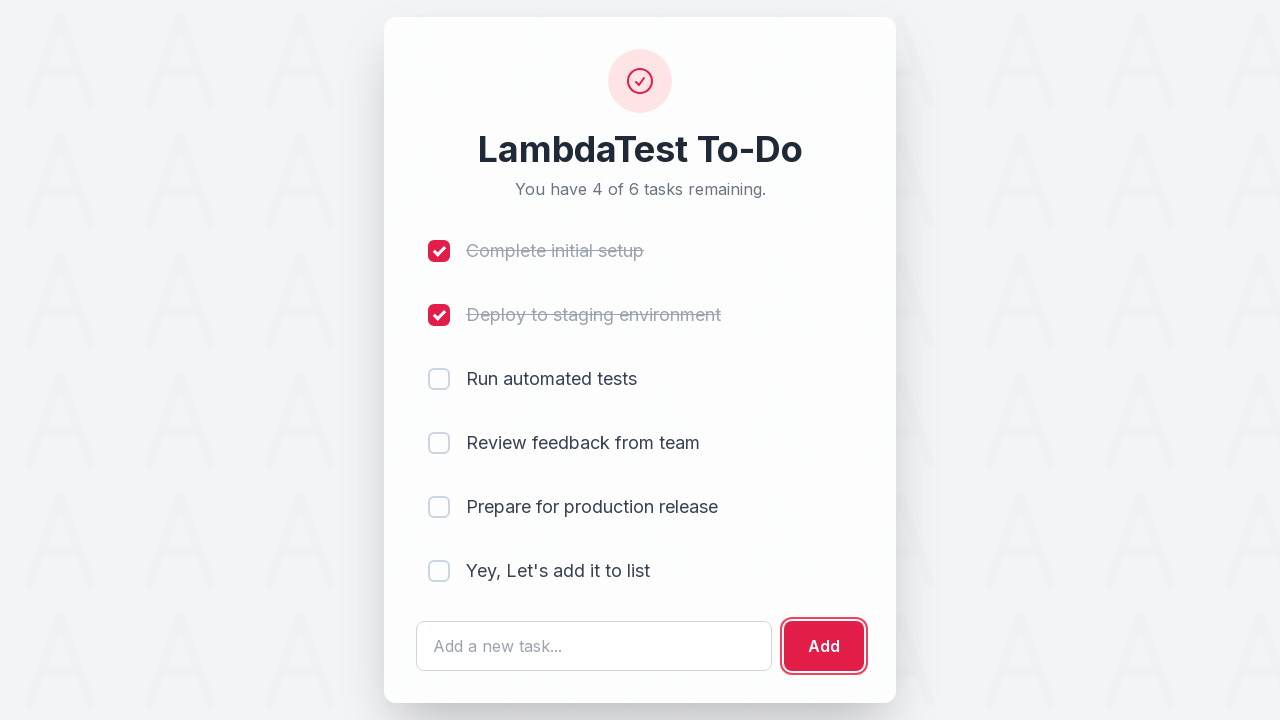

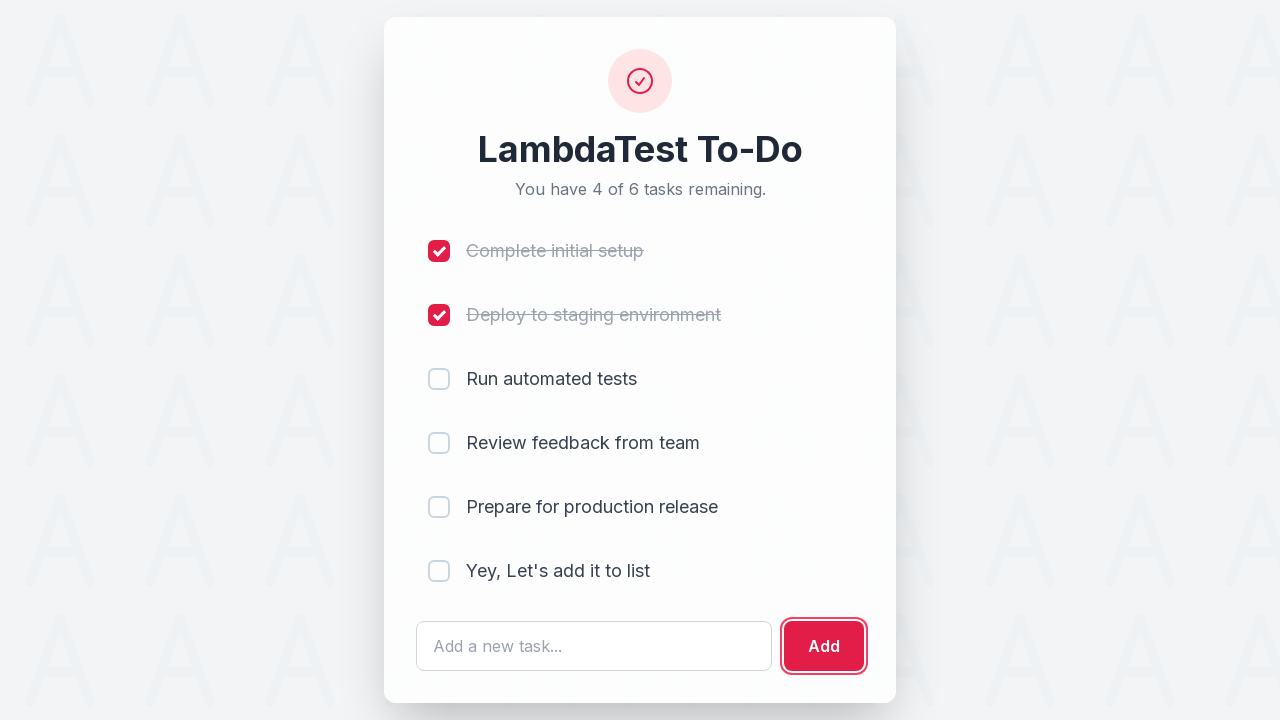